Tests static dropdown selection functionality by selecting currency options using different methods (index, visible text, and value)

Starting URL: https://rahulshettyacademy.com/dropdownsPractise/

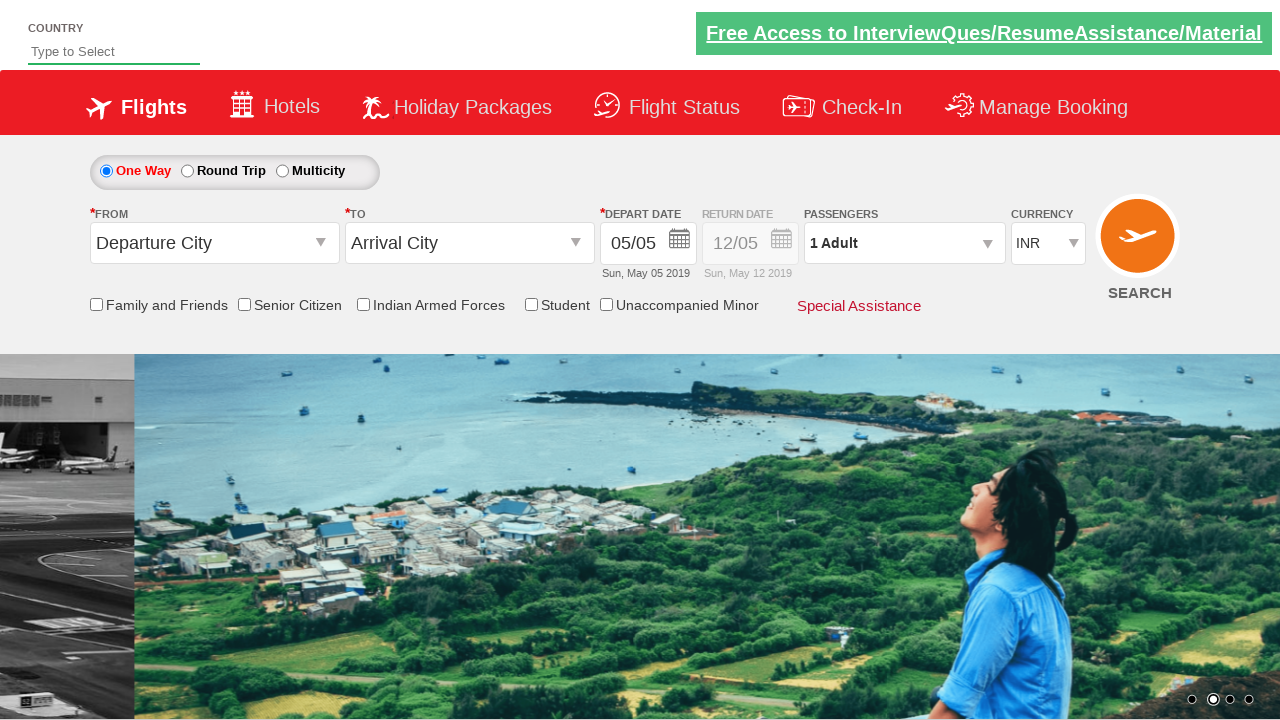

Located currency dropdown element
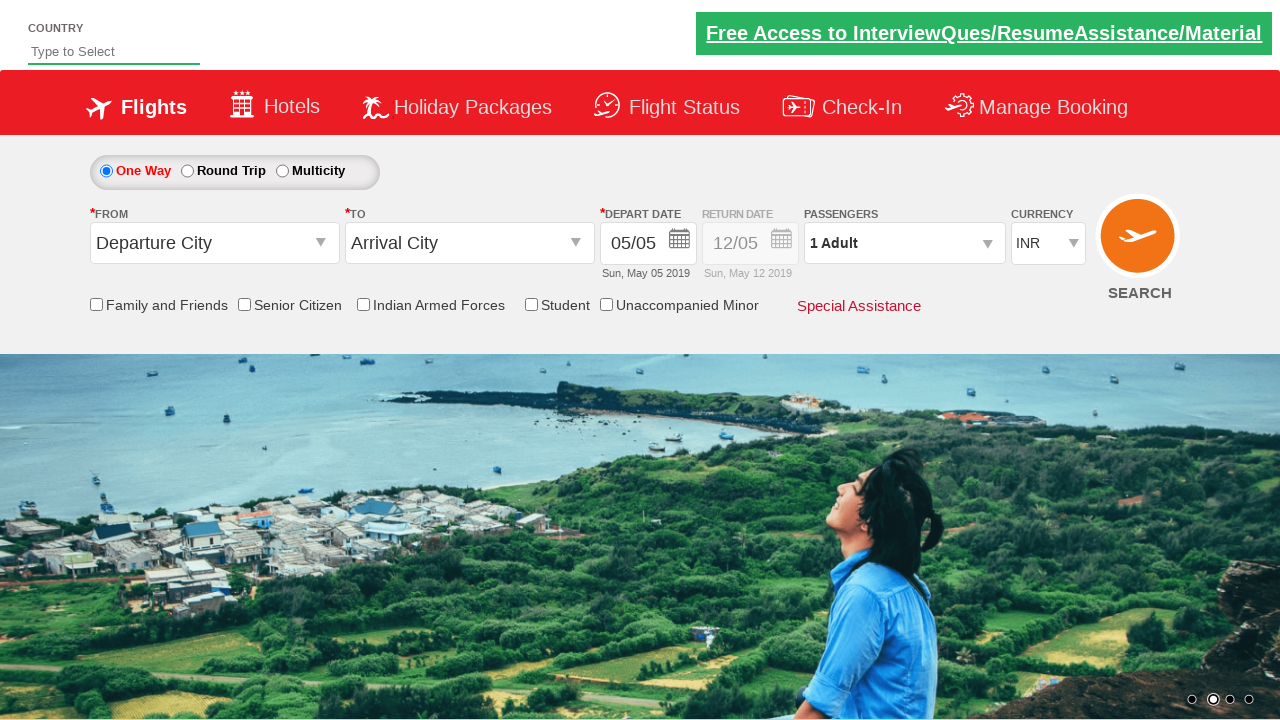

Selected dropdown option by index 3 (4th option) on #ctl00_mainContent_DropDownListCurrency
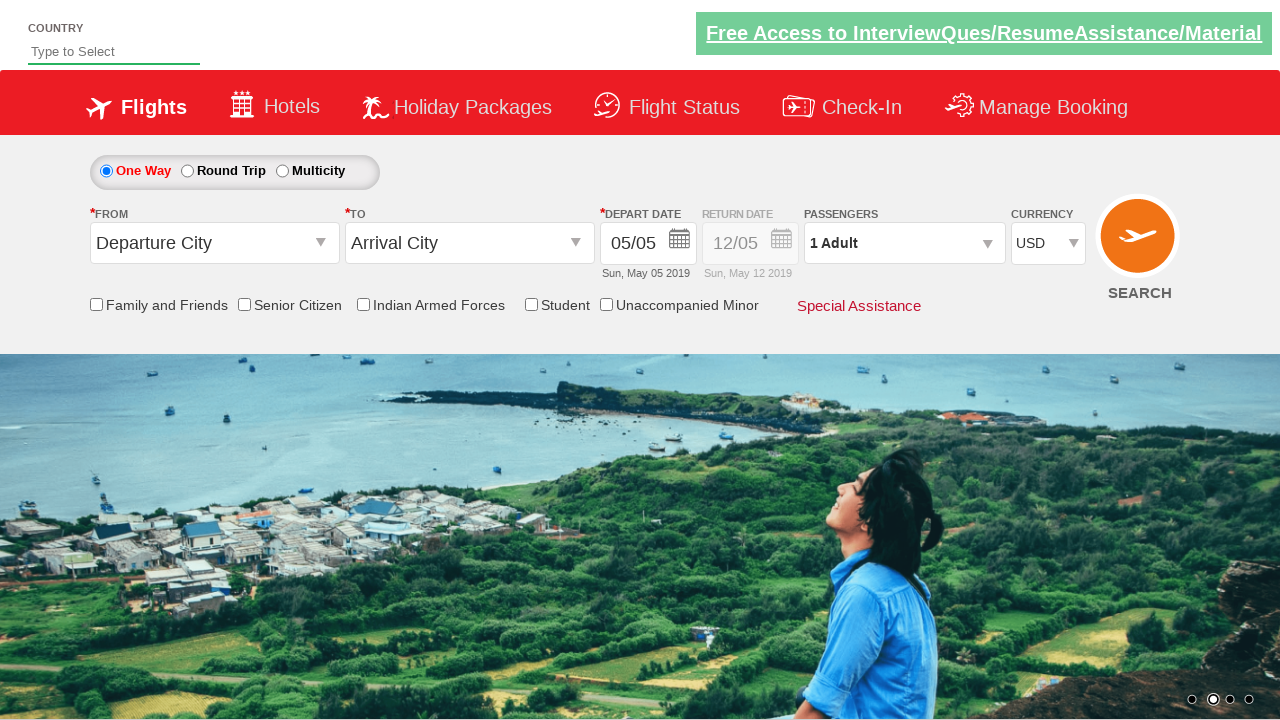

Retrieved selected dropdown value
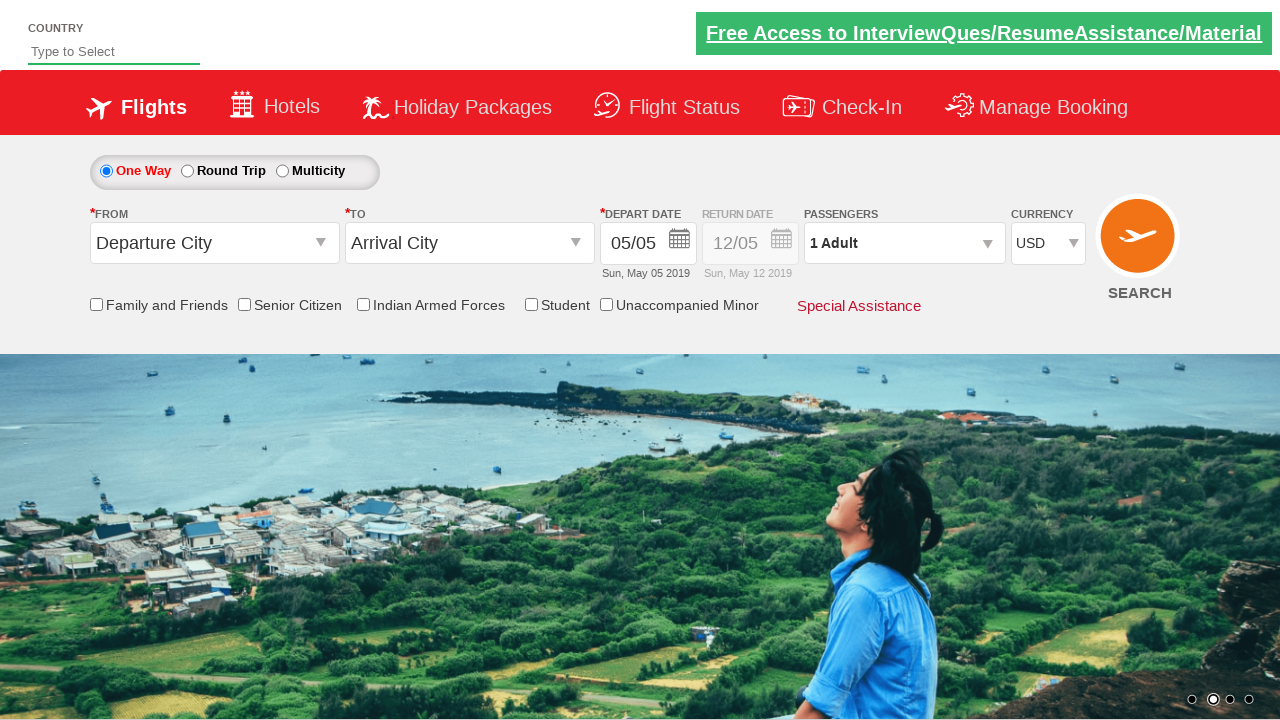

Printed selected option text content
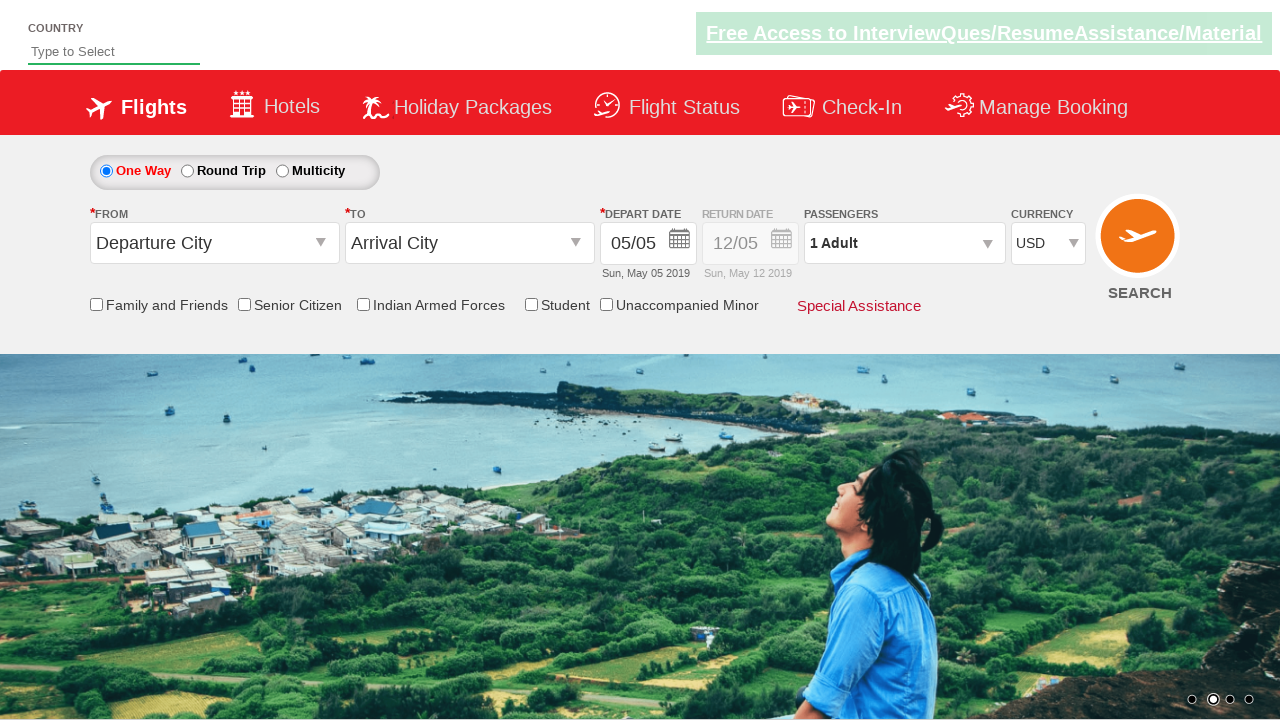

Selected dropdown option by visible text 'AED' on #ctl00_mainContent_DropDownListCurrency
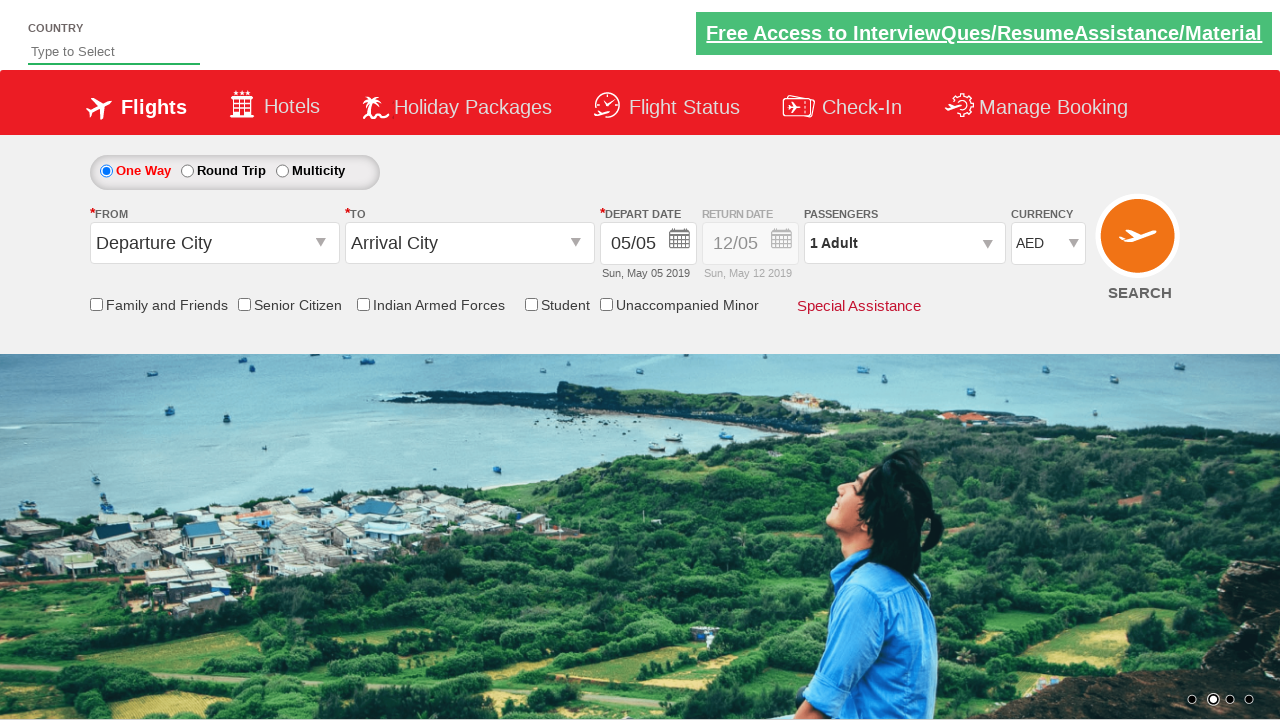

Printed selected option text content after AED selection
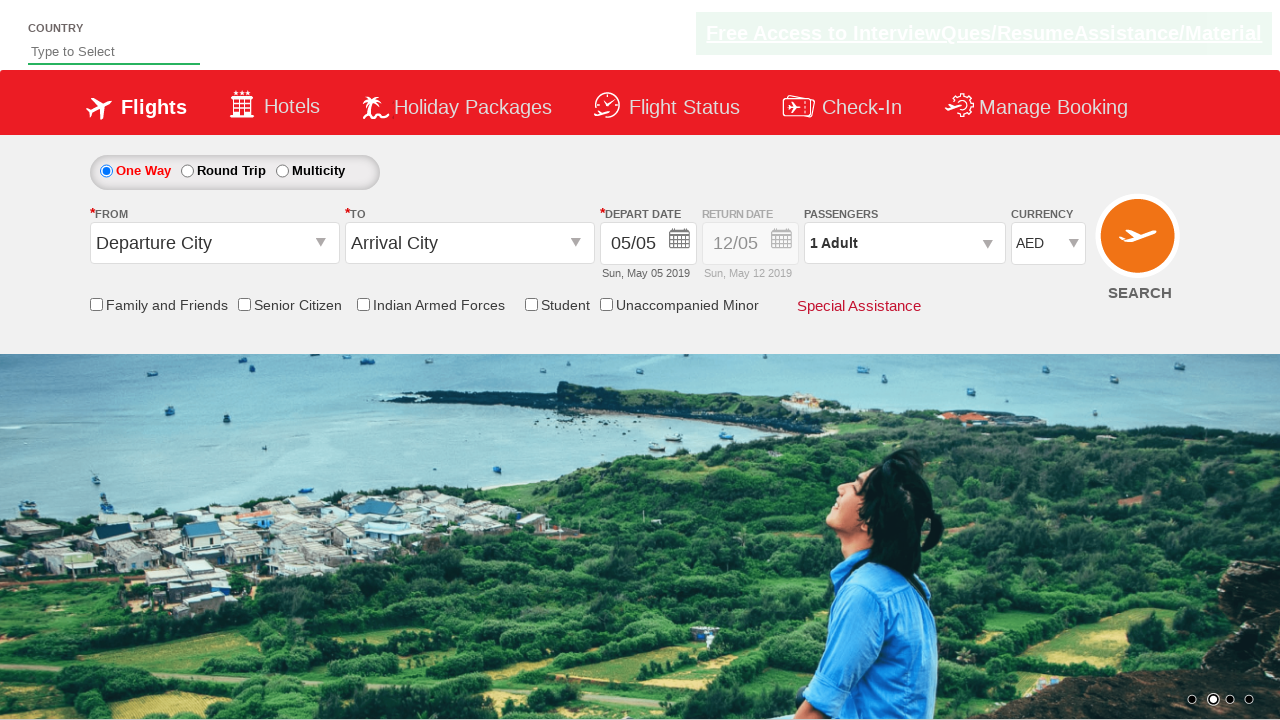

Selected dropdown option by value 'INR' on #ctl00_mainContent_DropDownListCurrency
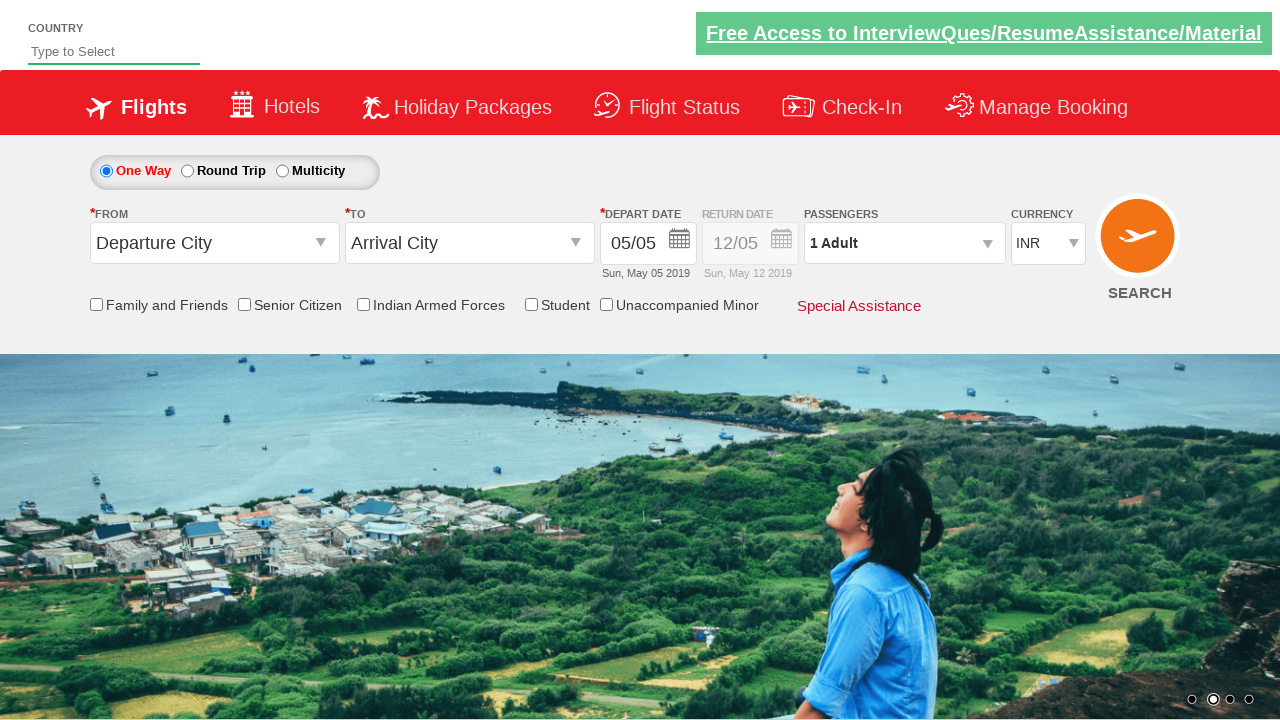

Printed selected option text content after INR selection
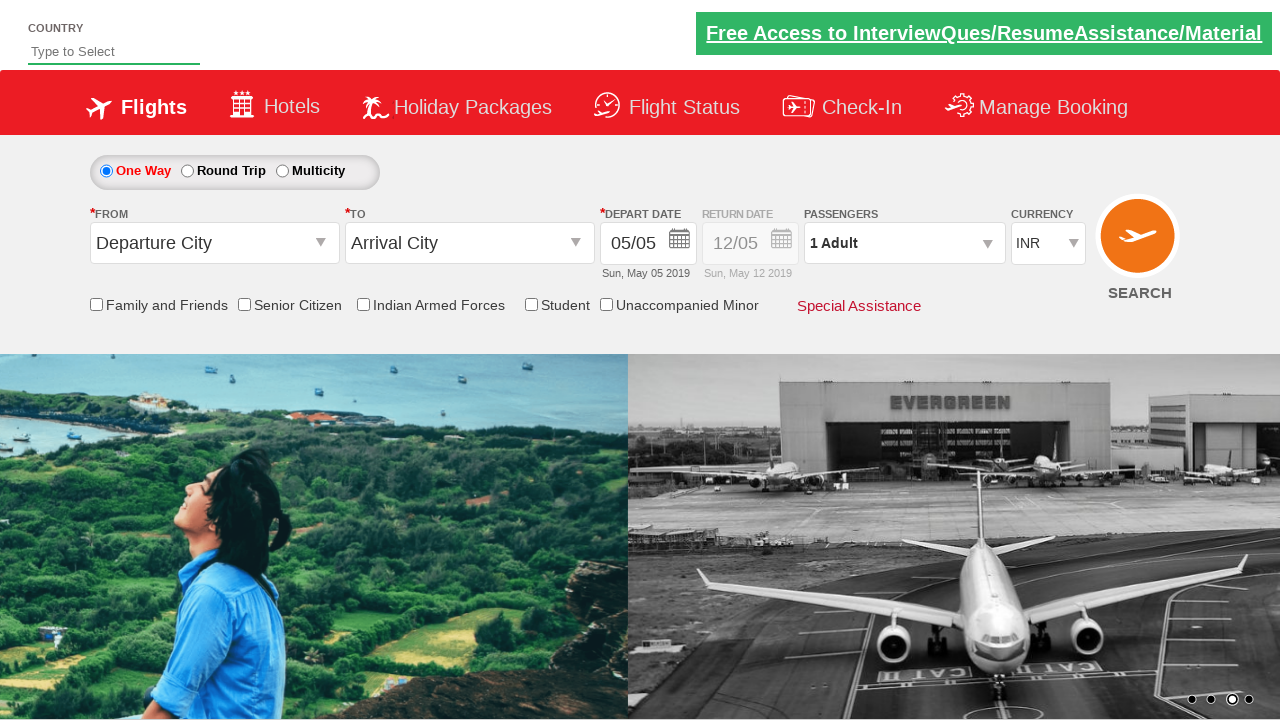

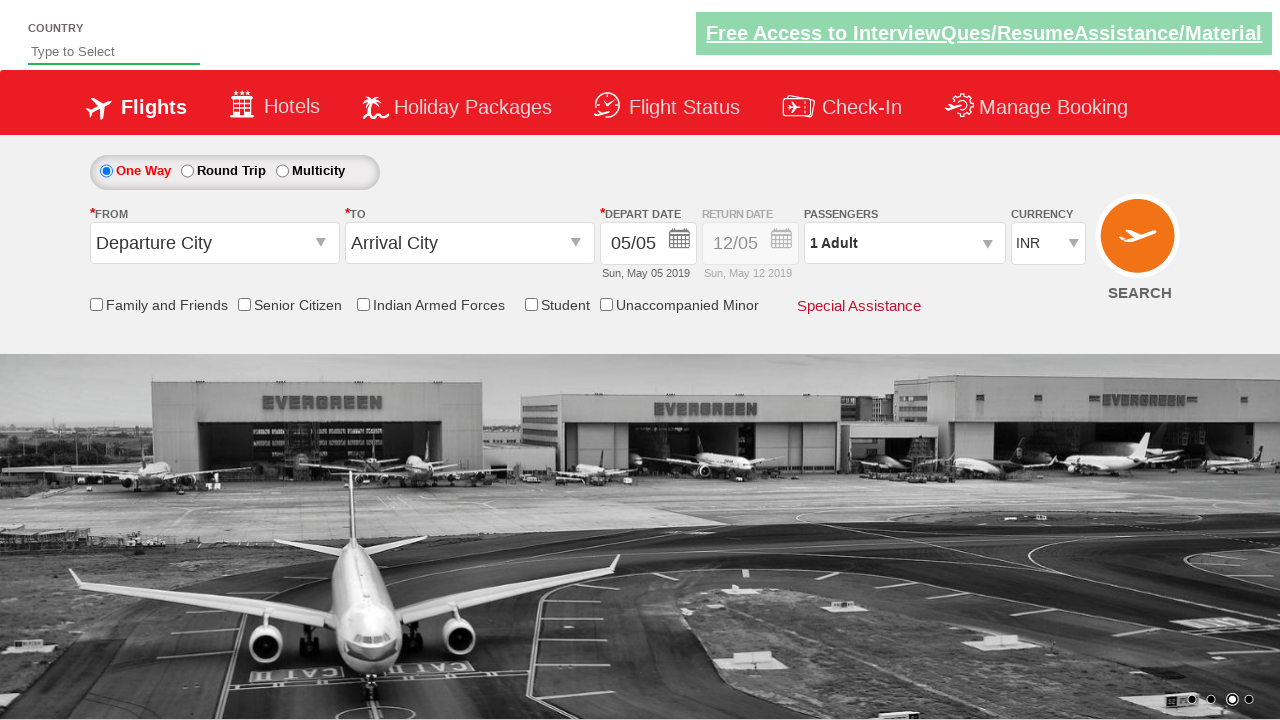